Tests file download functionality by navigating to a download page and clicking on the first download link to trigger a file download.

Starting URL: https://the-internet.herokuapp.com/download

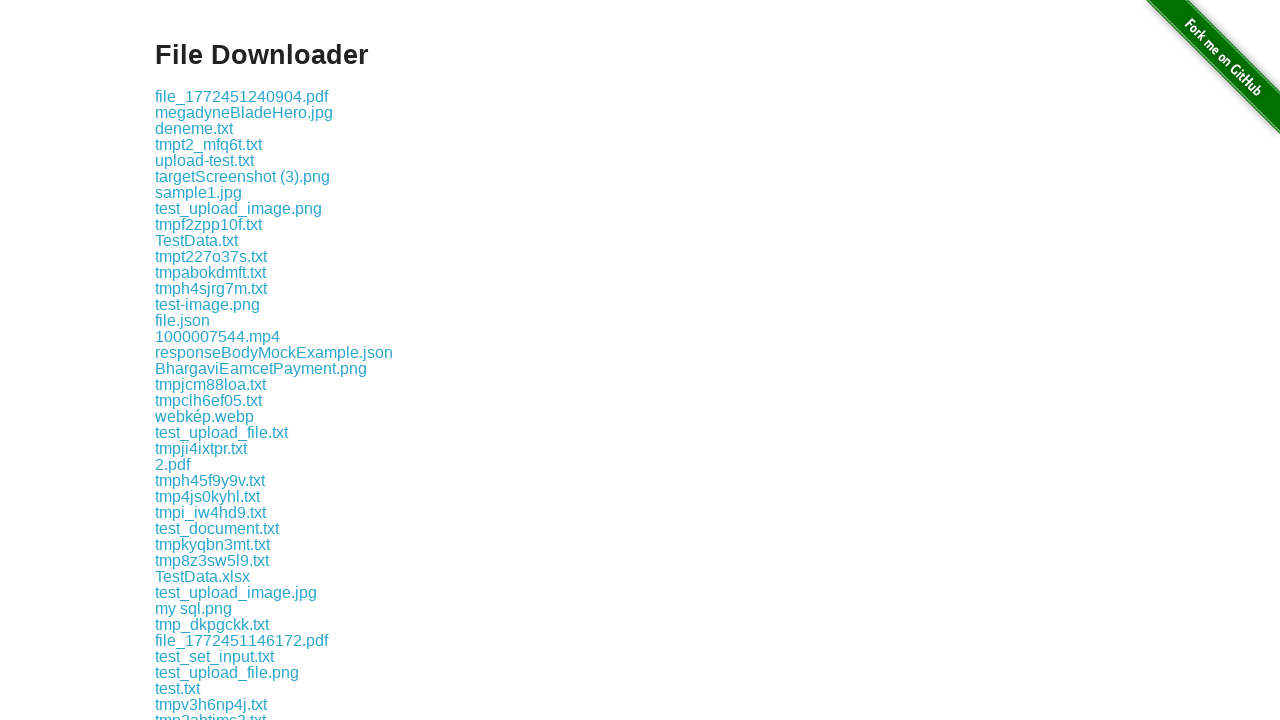

Navigated to download page
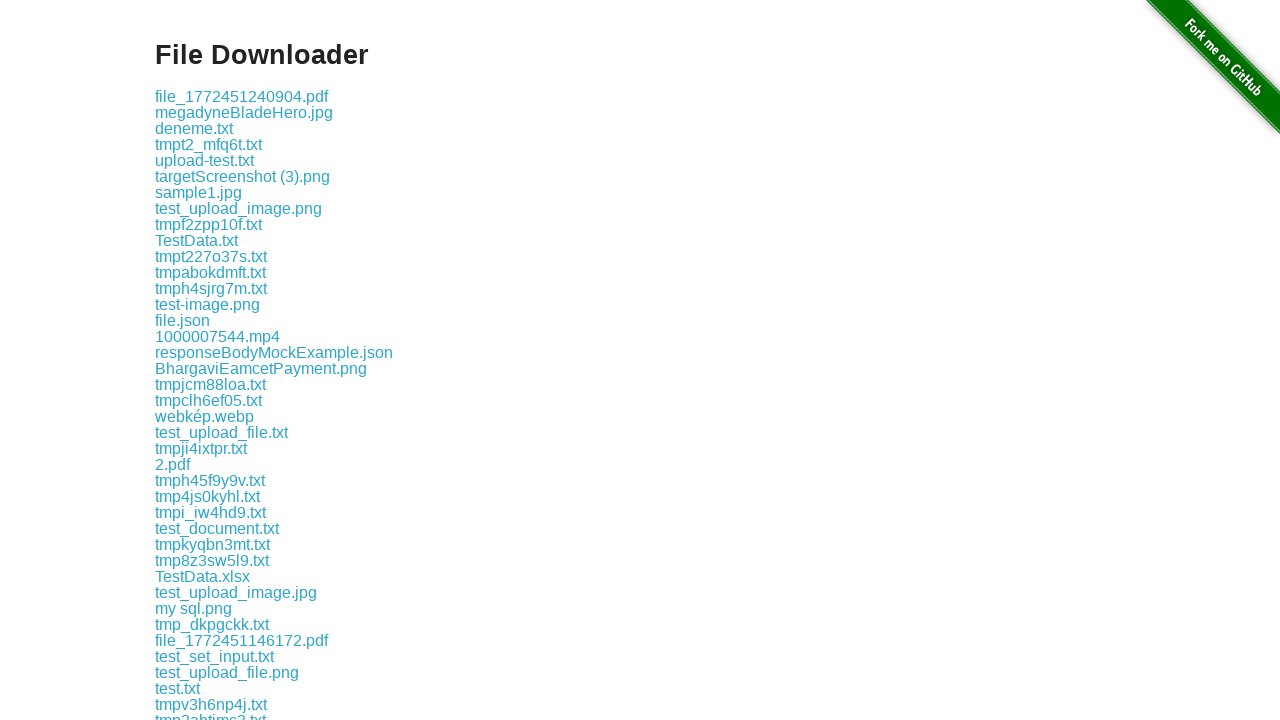

Clicked on the first download link at (242, 96) on .example a
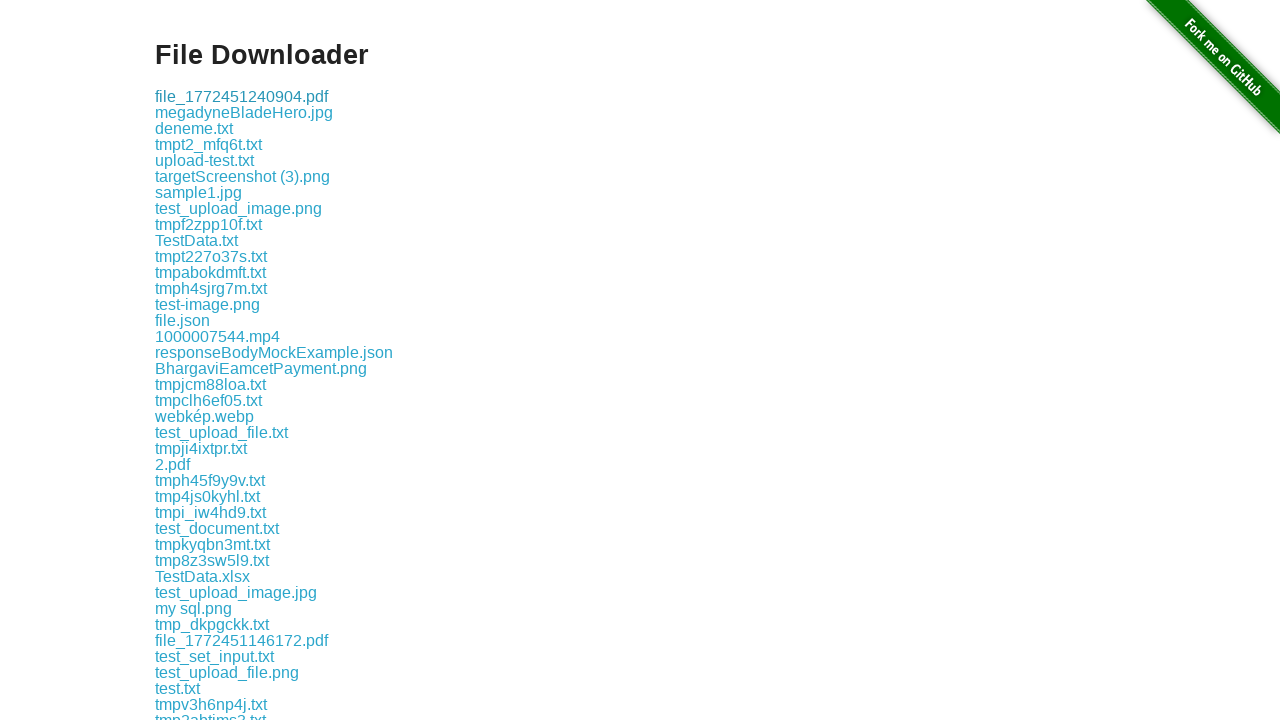

Waited 2 seconds for download to initiate
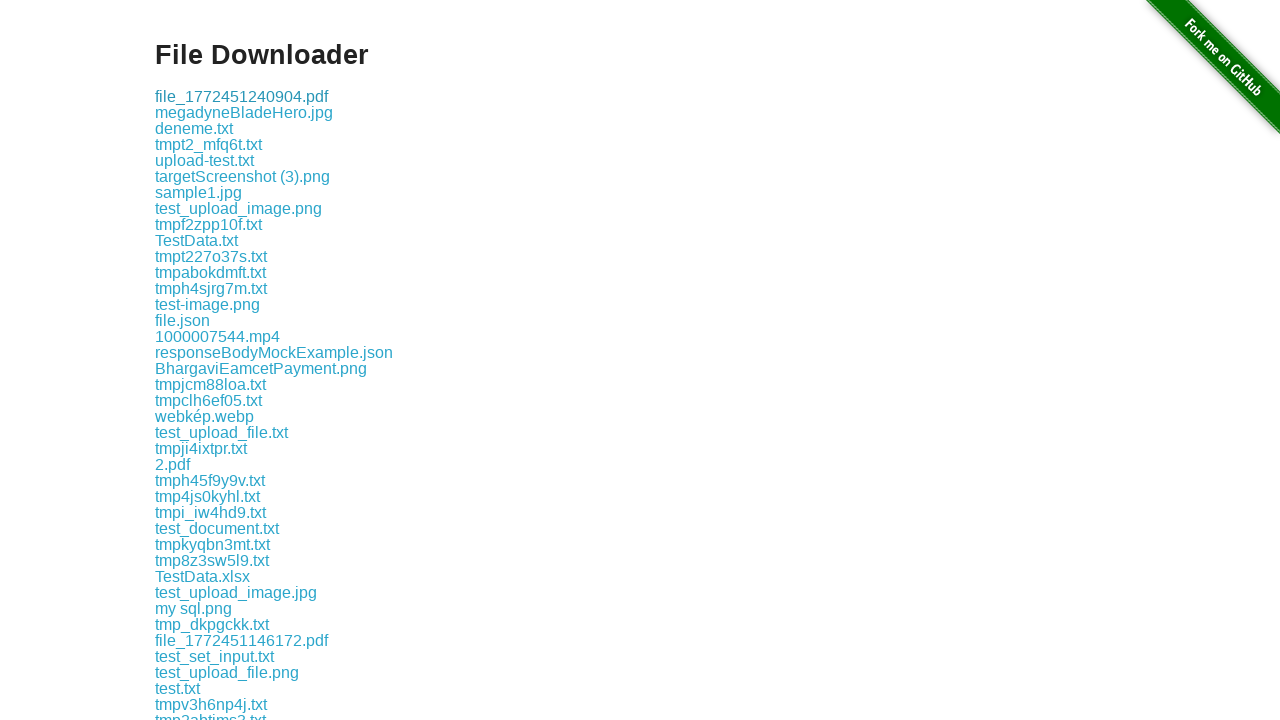

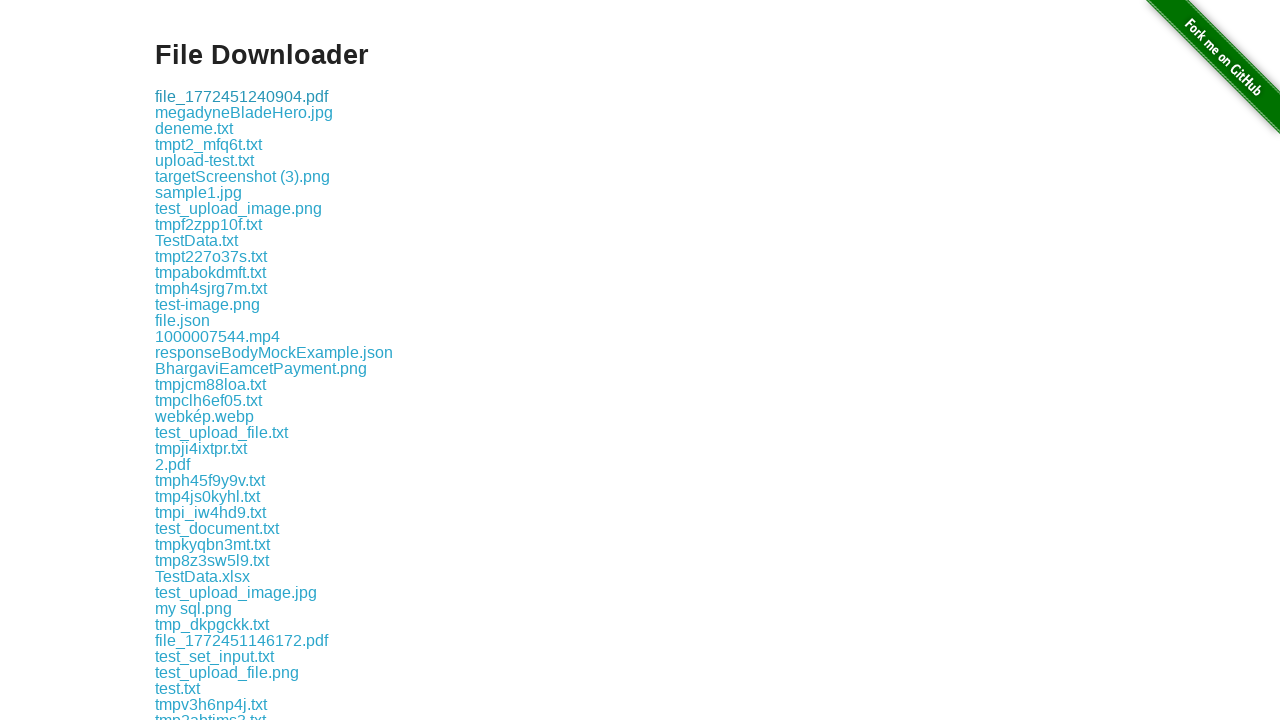